Tests clicking a blue button identified by its CSS class on the UI Testing Playground class attribute challenge page.

Starting URL: http://uitestingplayground.com/classattr

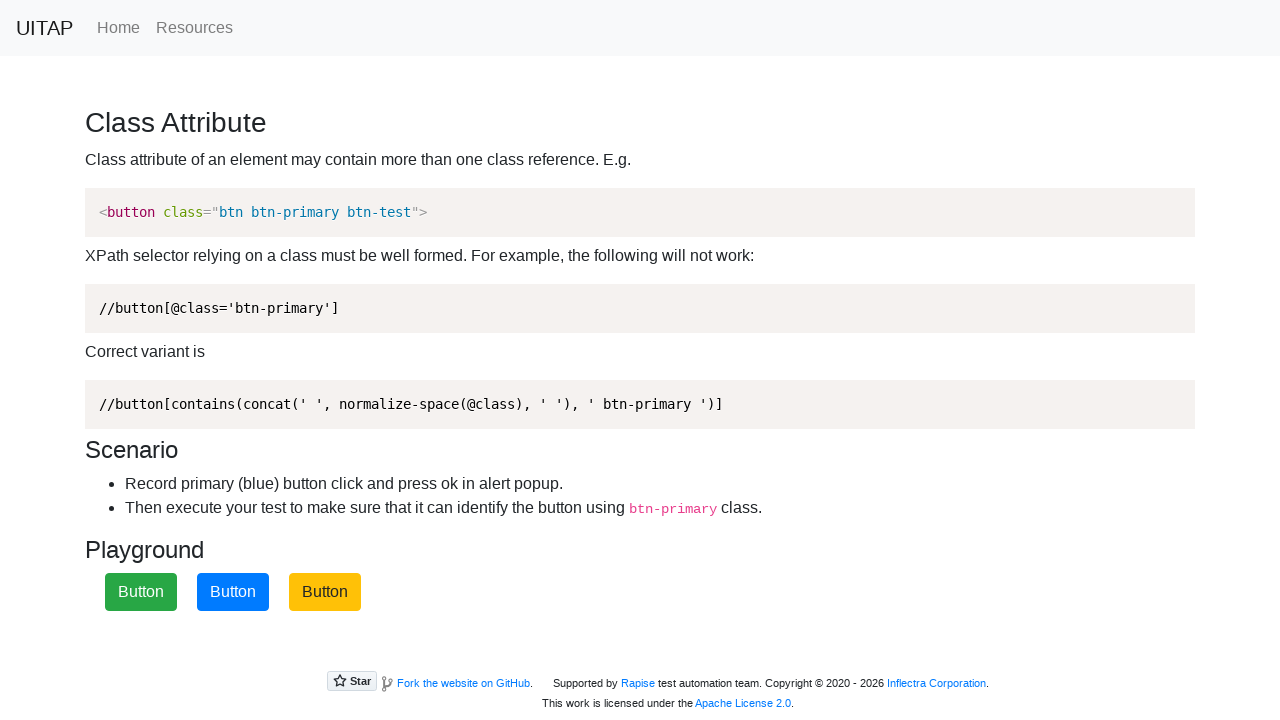

Navigated to UI Testing Playground class attribute challenge page
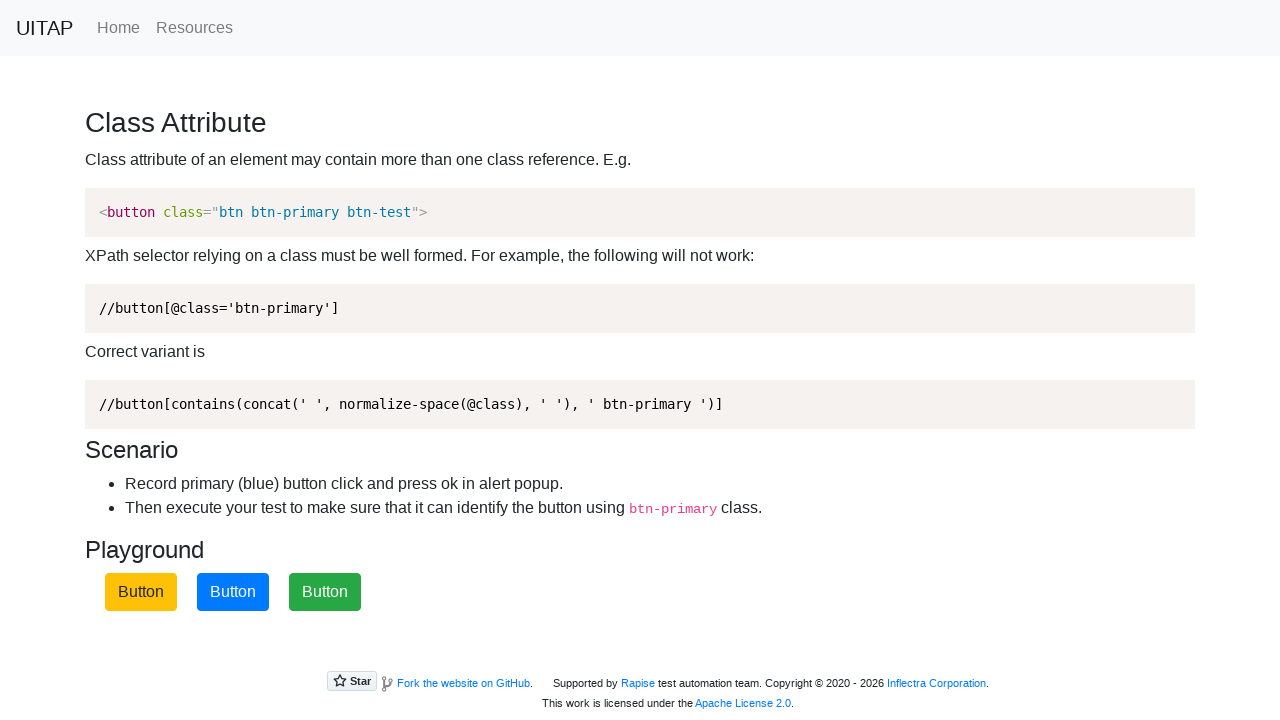

Clicked the blue button identified by .btn-primary class at (233, 592) on .btn-primary
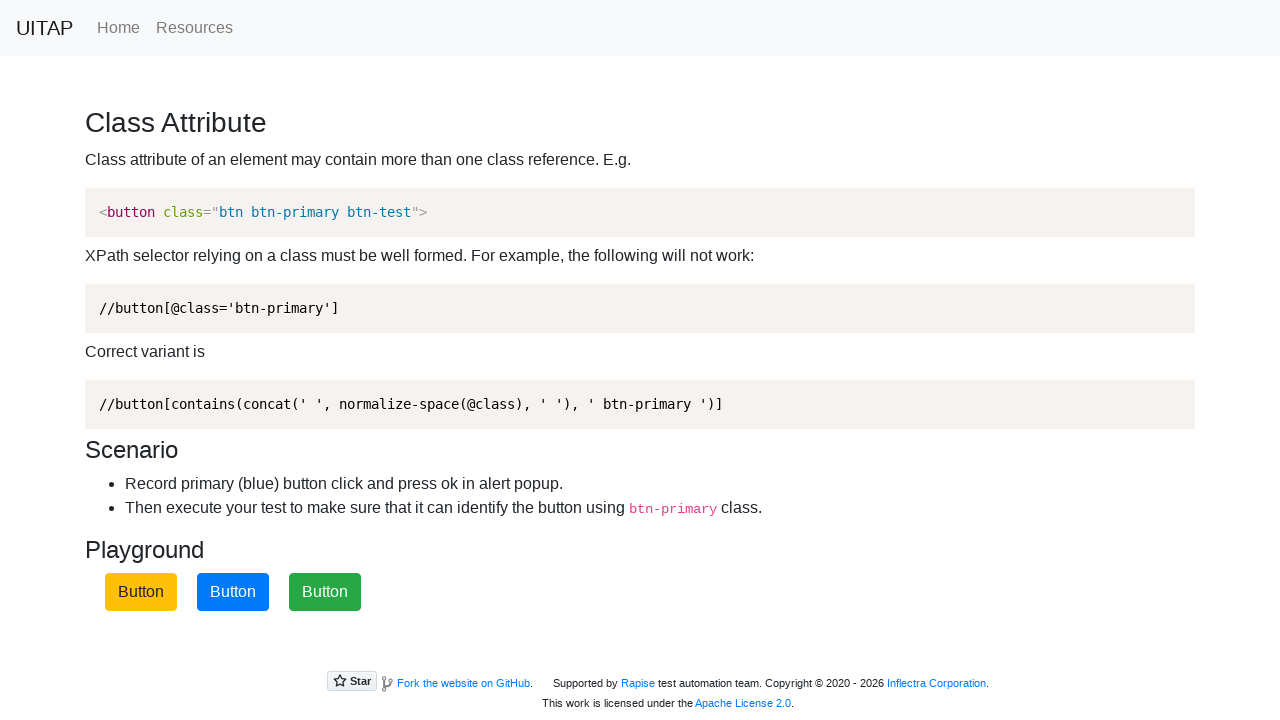

Waited 1 second to observe the result
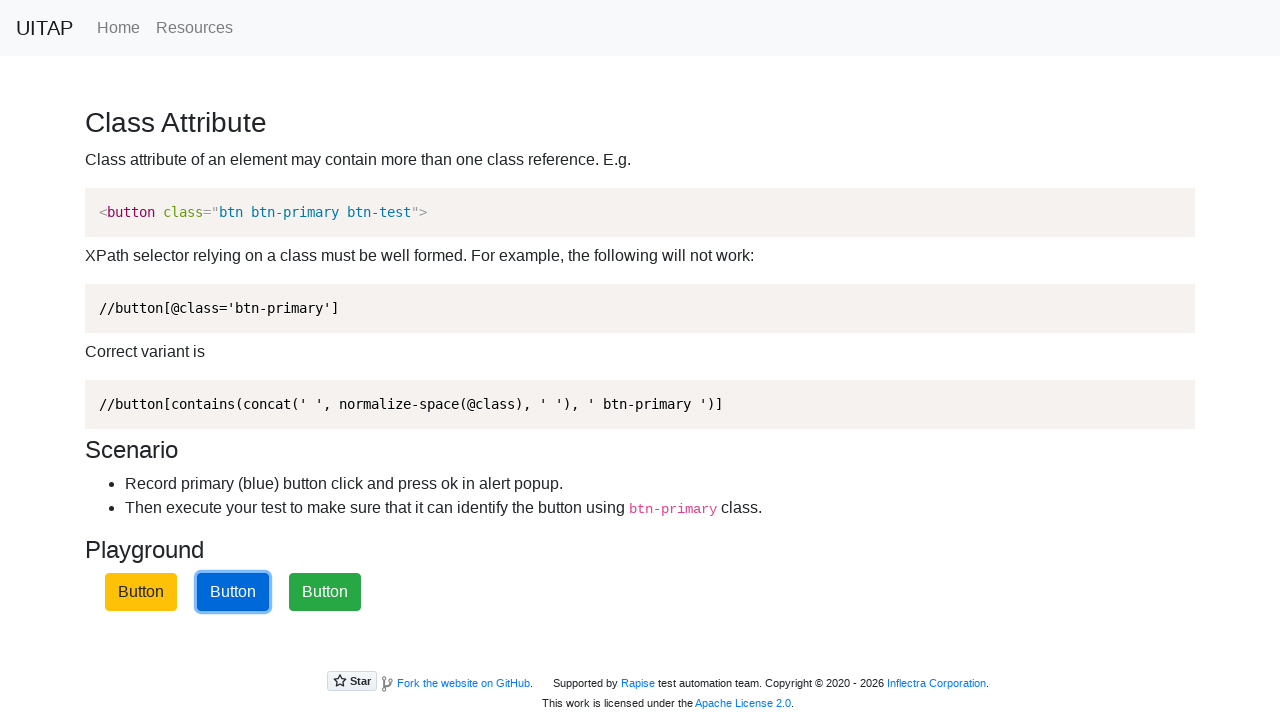

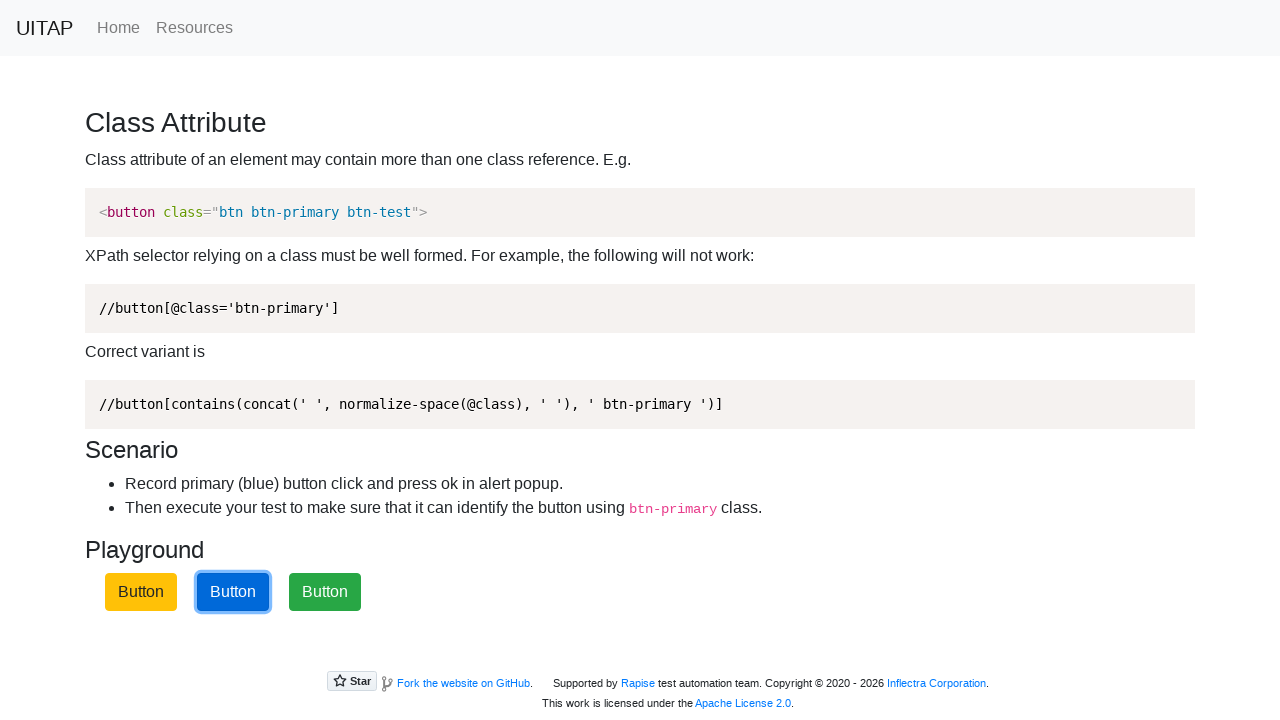